Tests file upload functionality by uploading a file using the file input element and verifying the uploaded file name is displayed on the page.

Starting URL: https://the-internet.herokuapp.com/upload

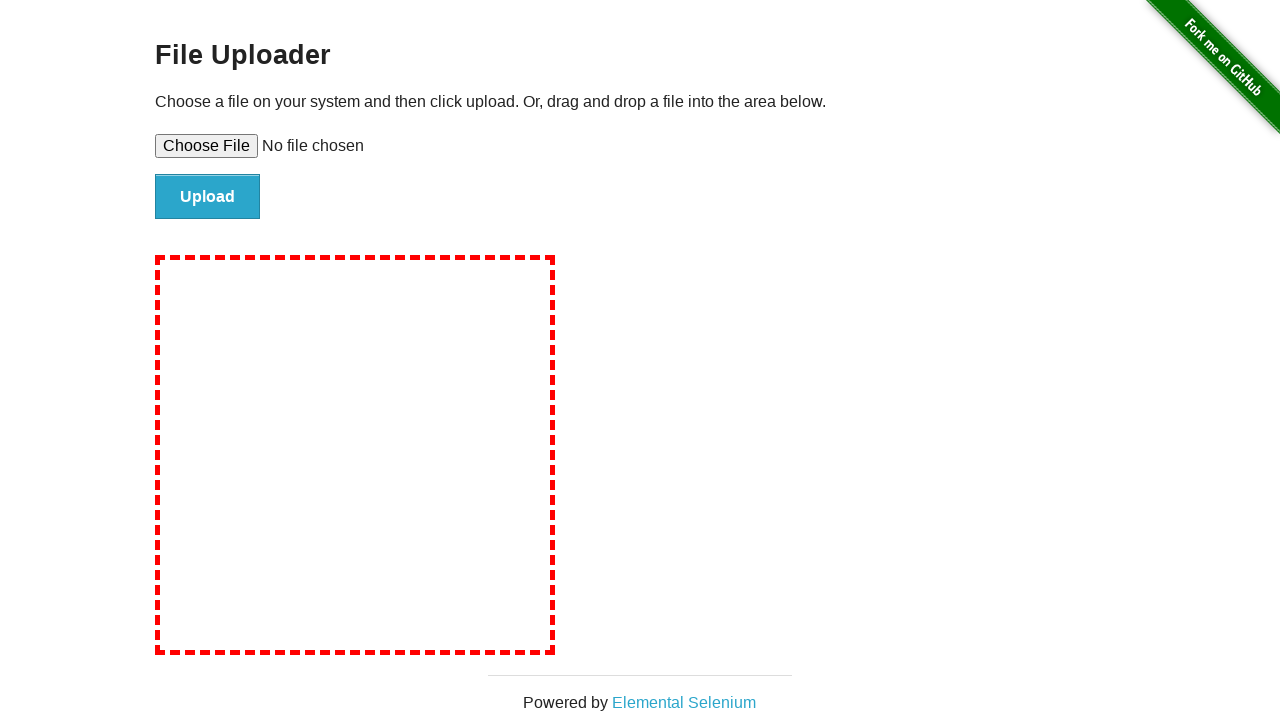

File upload input element became visible
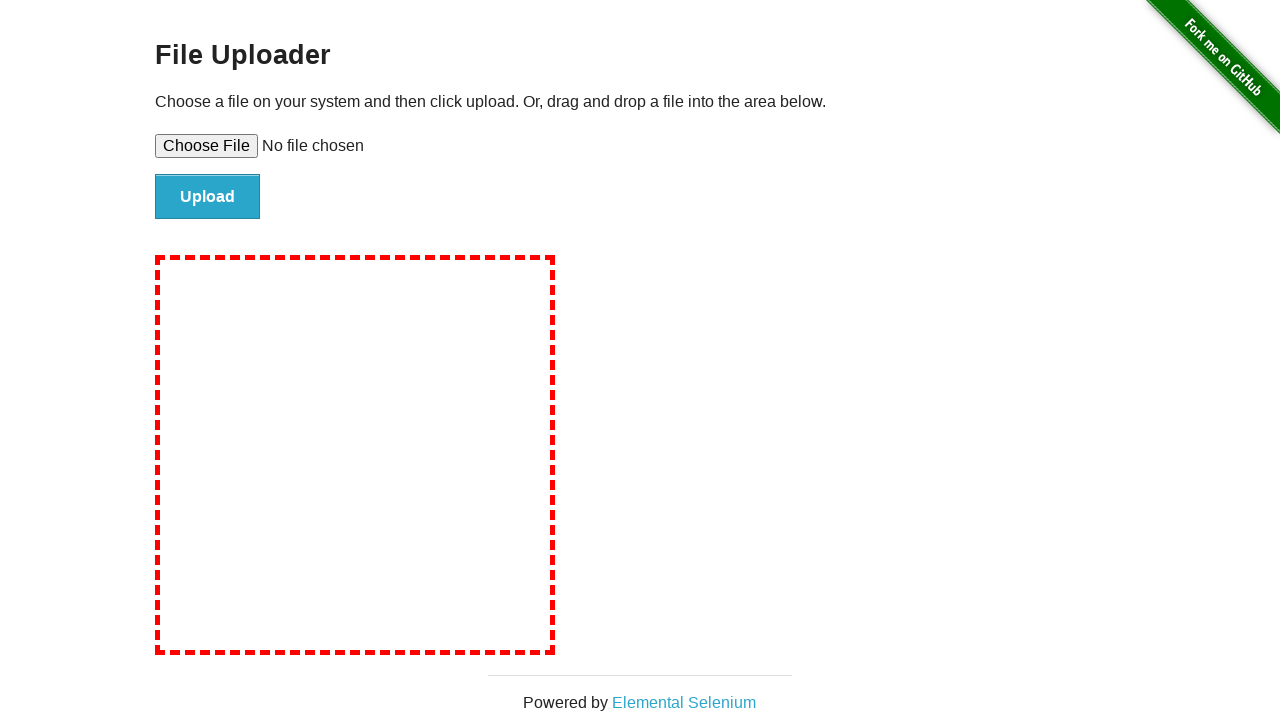

Selected test_upload_file.txt for upload
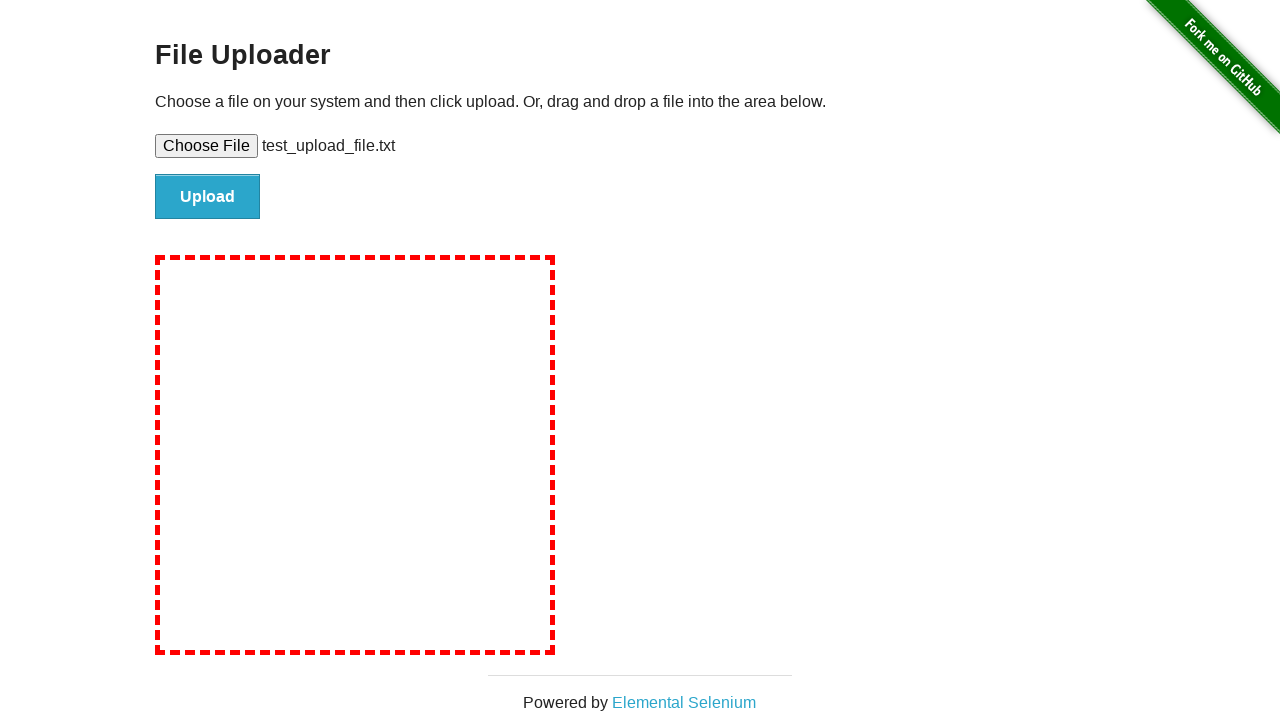

Clicked upload button to submit file at (208, 197) on #file-submit
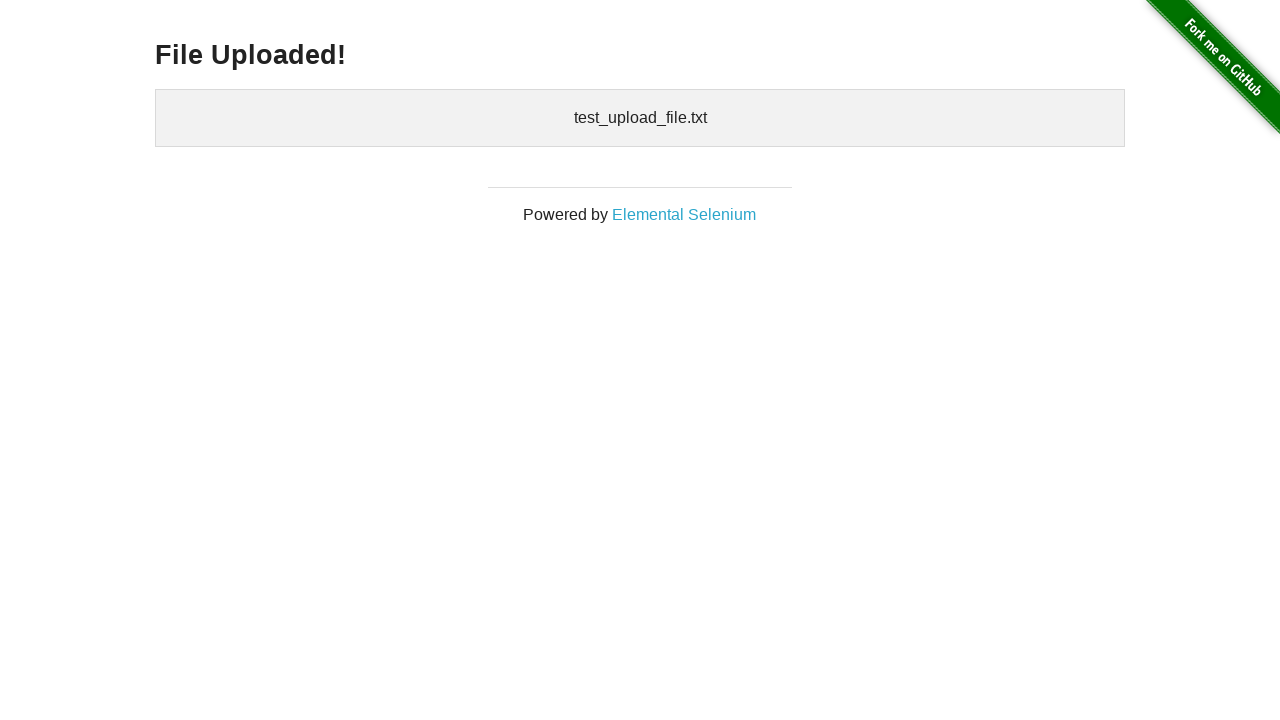

Uploaded file confirmation message appeared
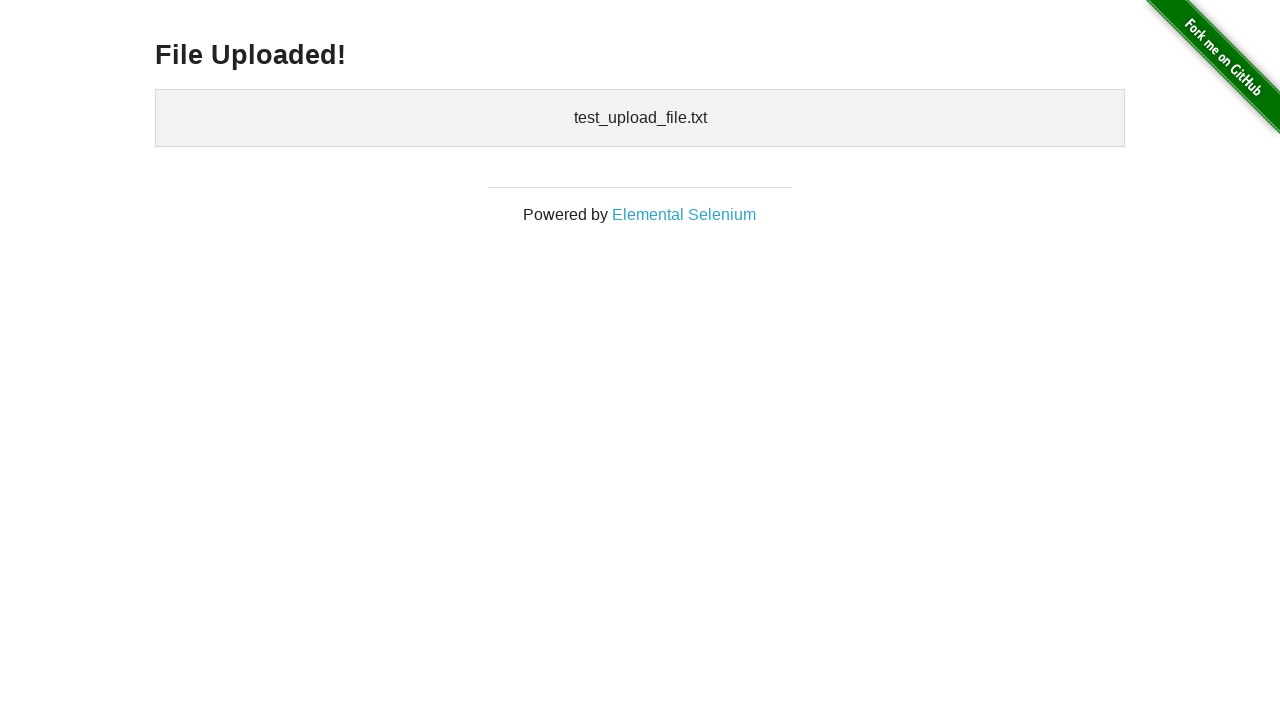

Cleaned up temporary test file
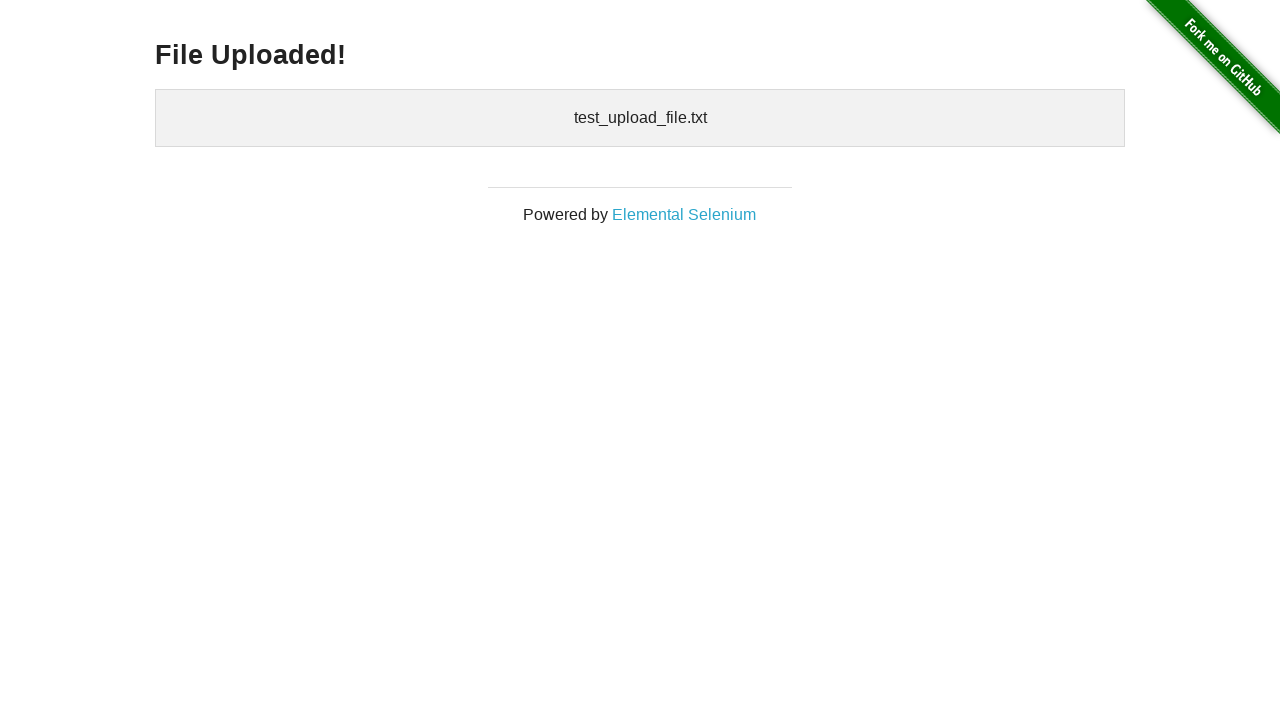

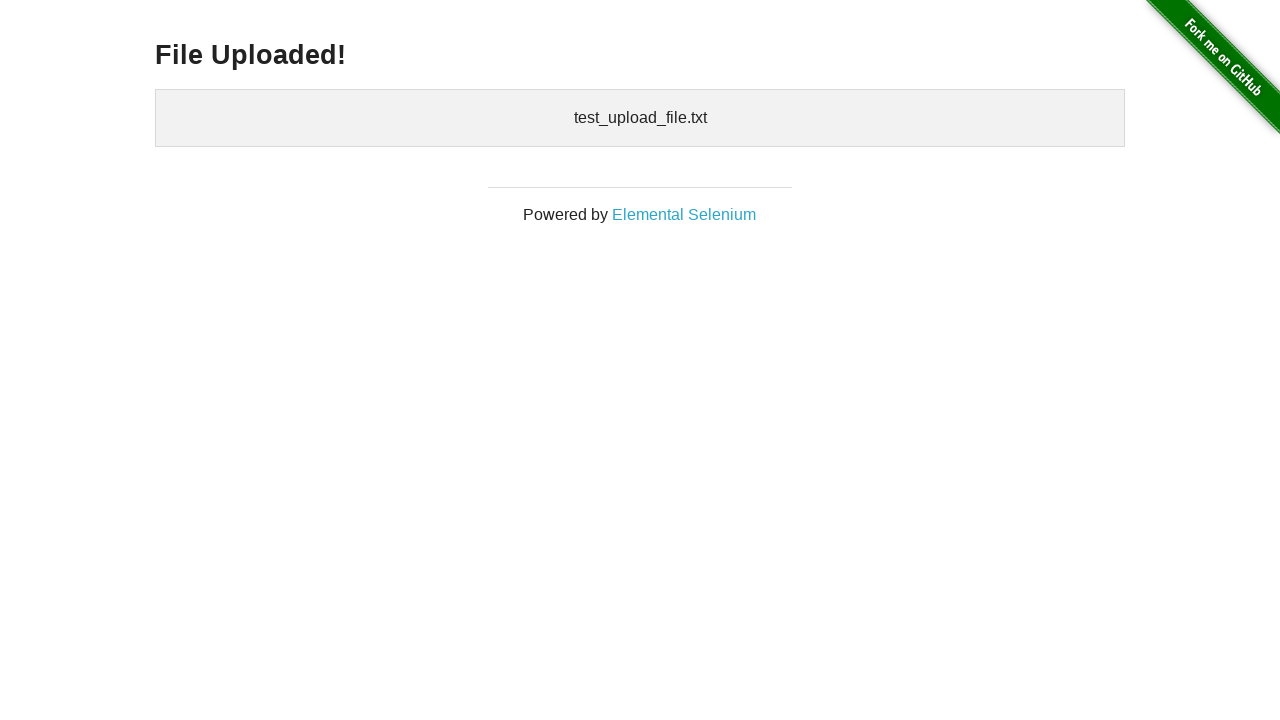